Tests dropdown select functionality by selecting "Option 2" from a static dropdown menu

Starting URL: https://the-internet.herokuapp.com/dropdown

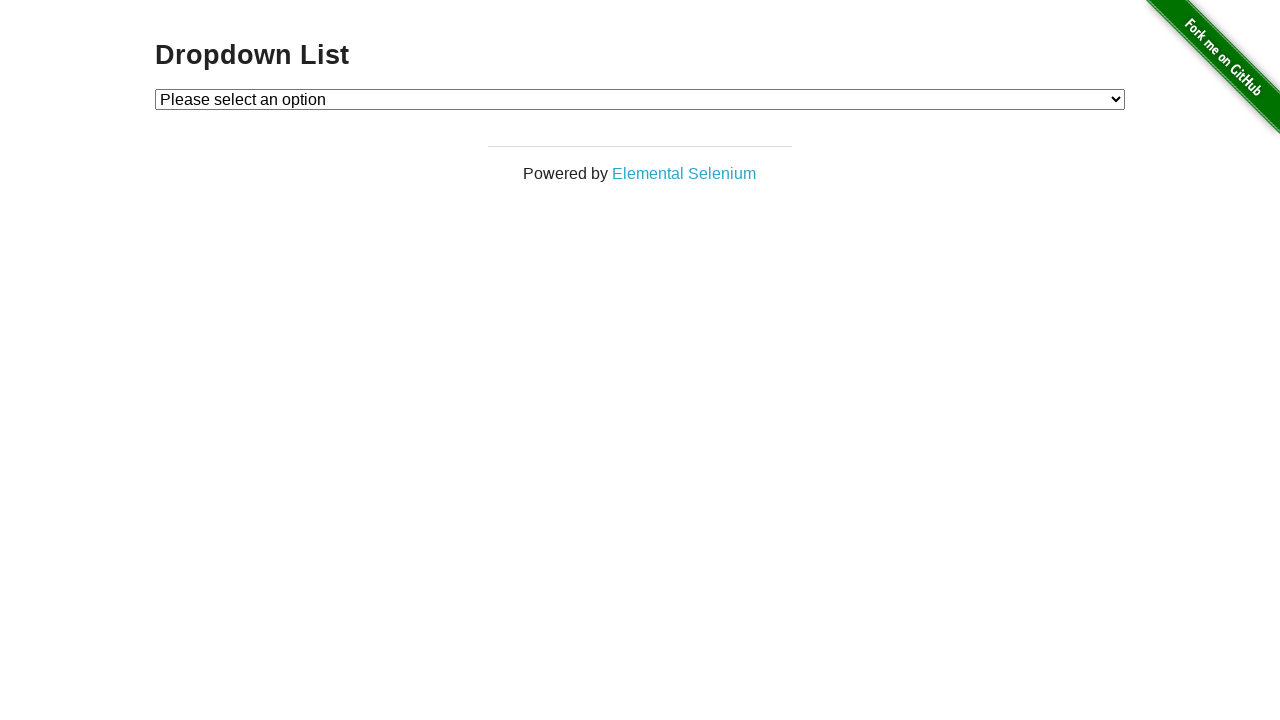

Navigated to dropdown test page
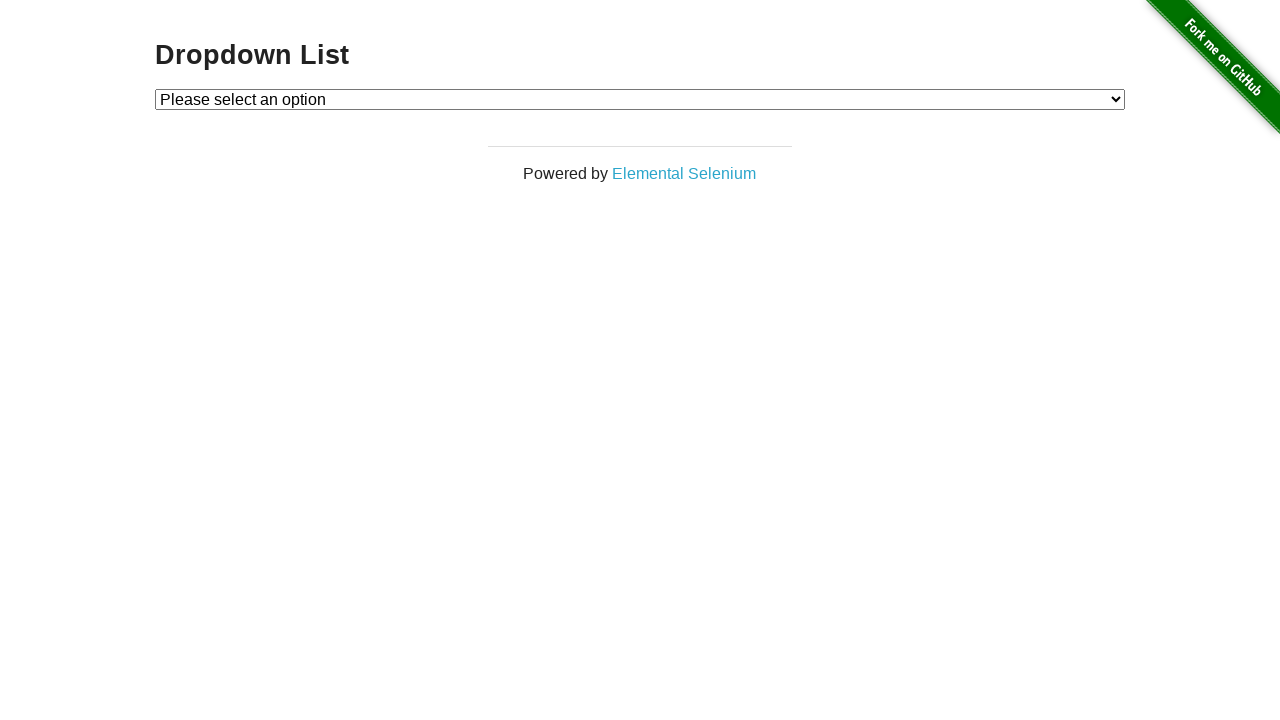

Selected 'Option 2' from the dropdown menu on #dropdown
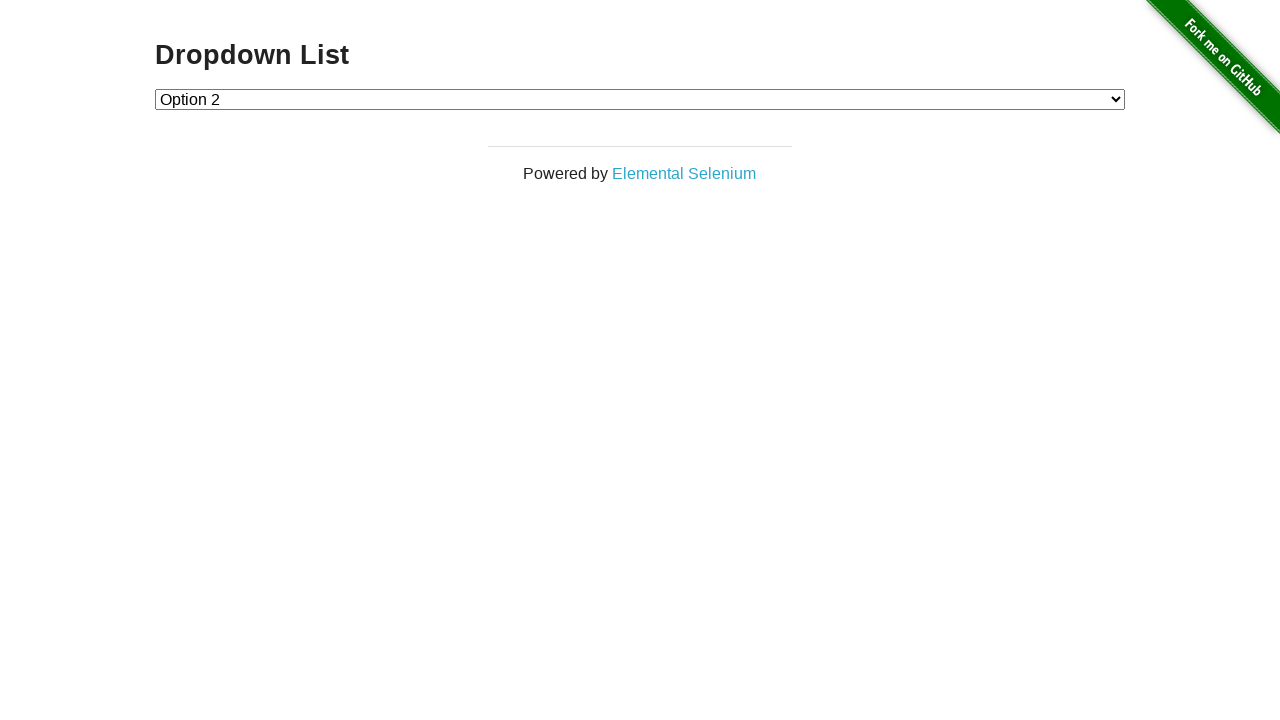

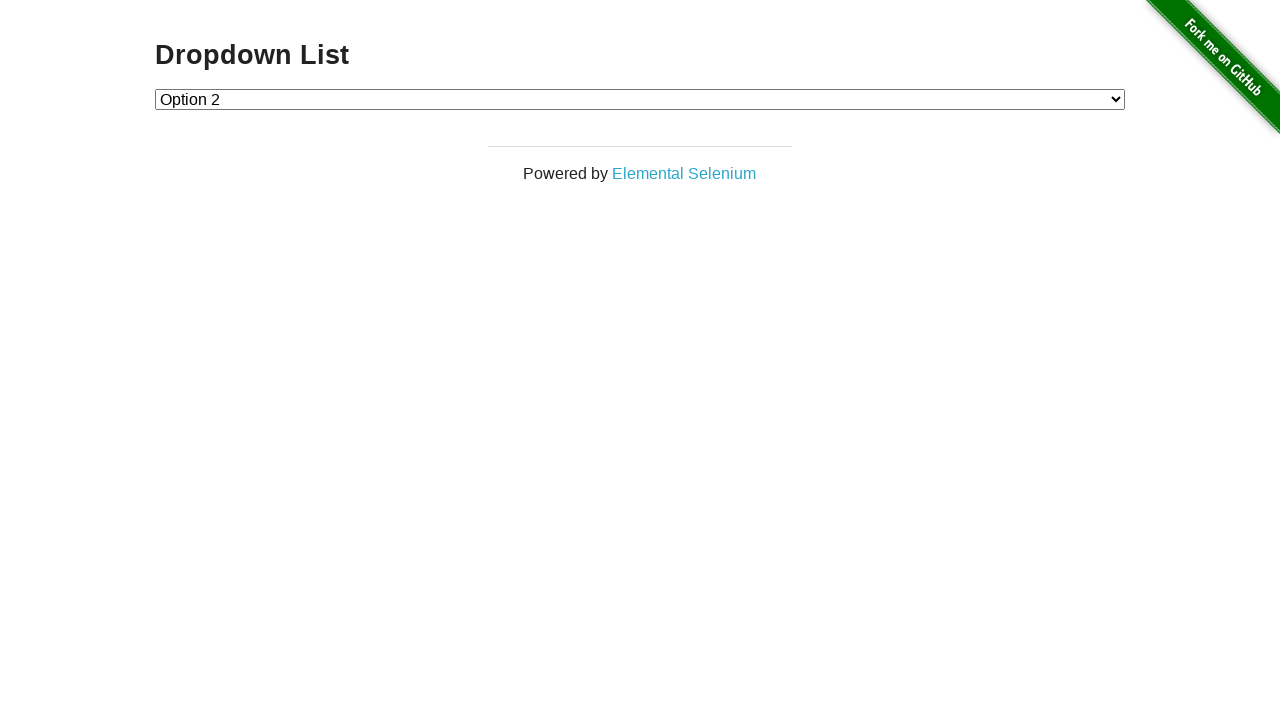